Tests JavaScript alert handling by clicking a button to trigger an alert and then accepting it

Starting URL: https://the-internet.herokuapp.com/javascript_alerts

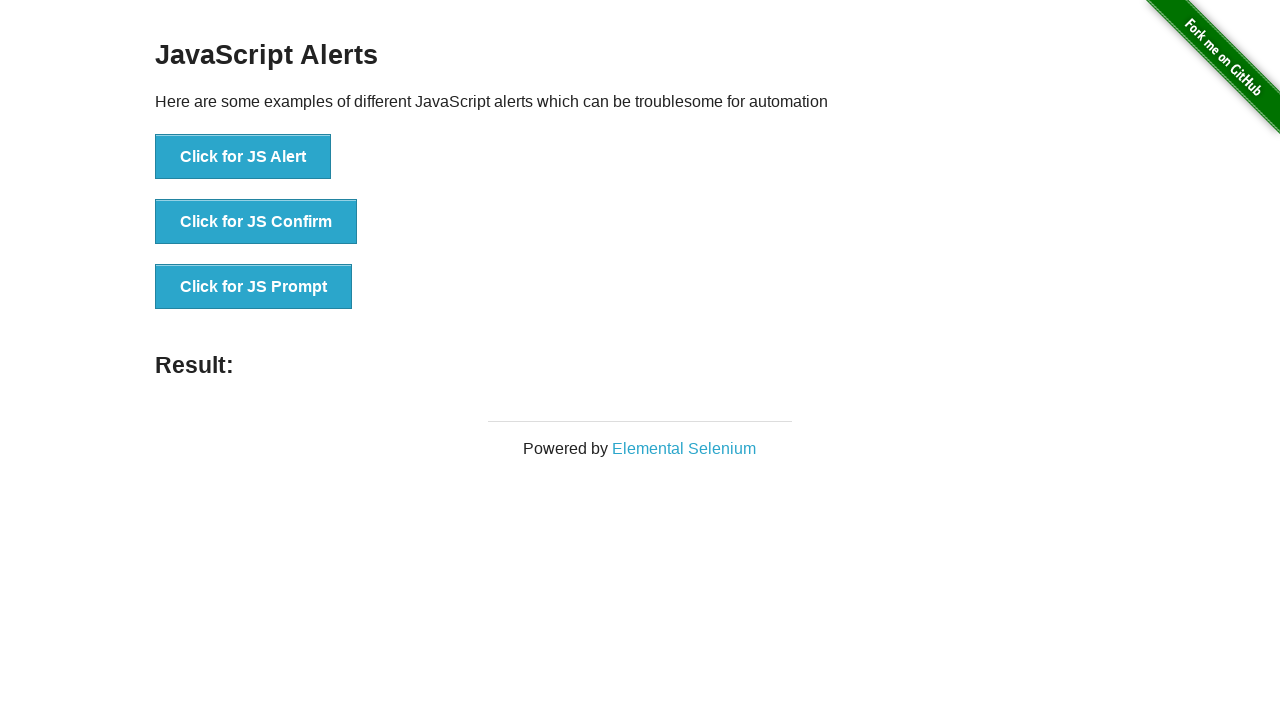

Clicked 'Click for JS Alert' button to trigger JavaScript alert at (243, 157) on xpath=//button[normalize-space()='Click for JS Alert']
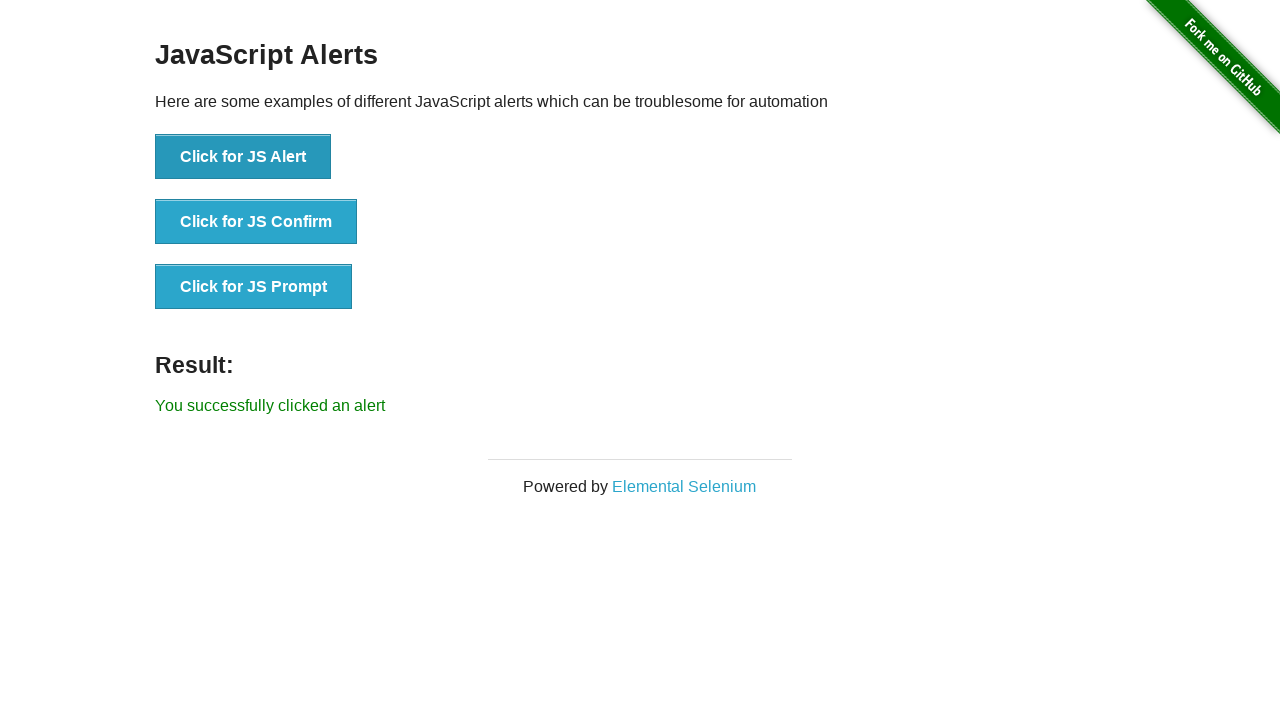

Set up dialog handler to accept alerts
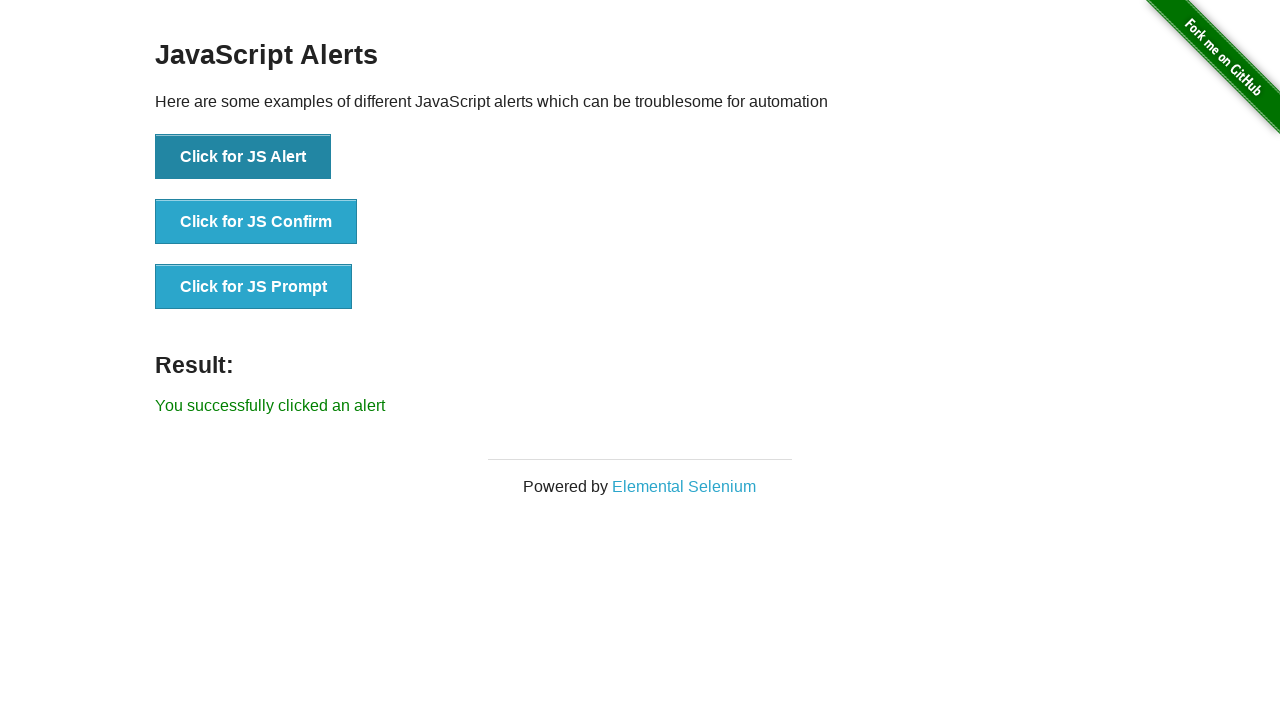

Waited 500ms for alert to be handled
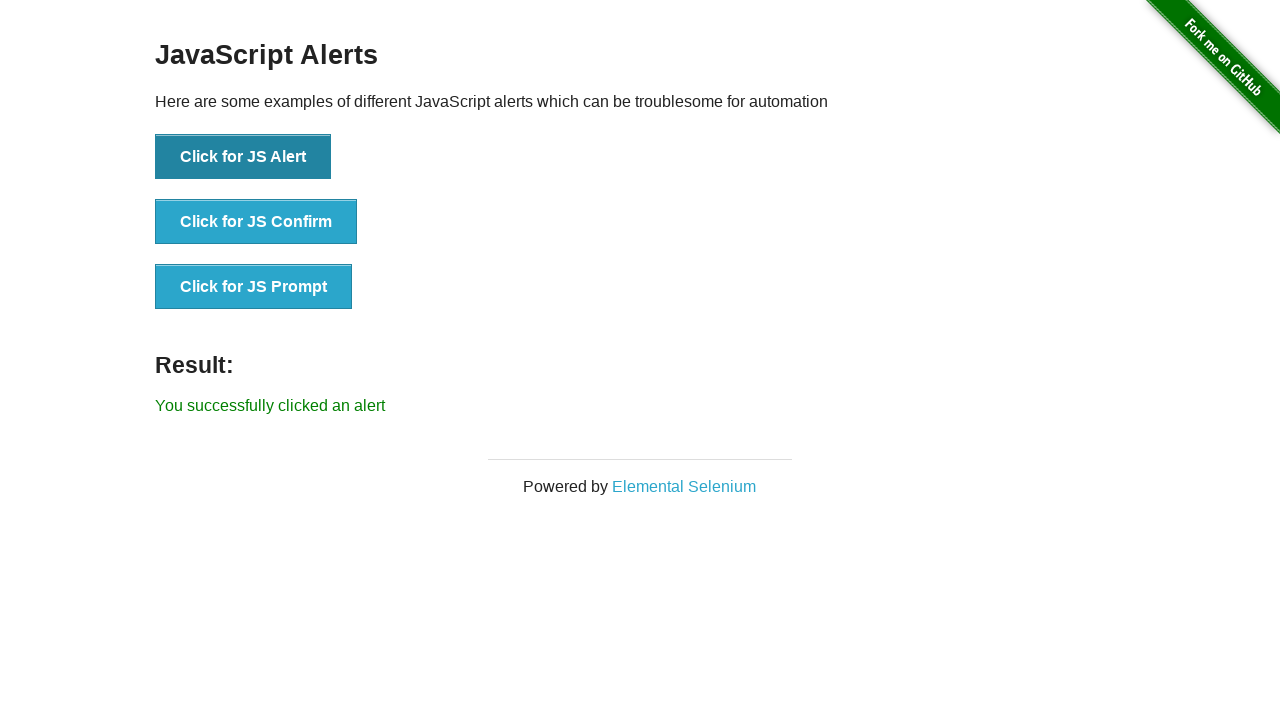

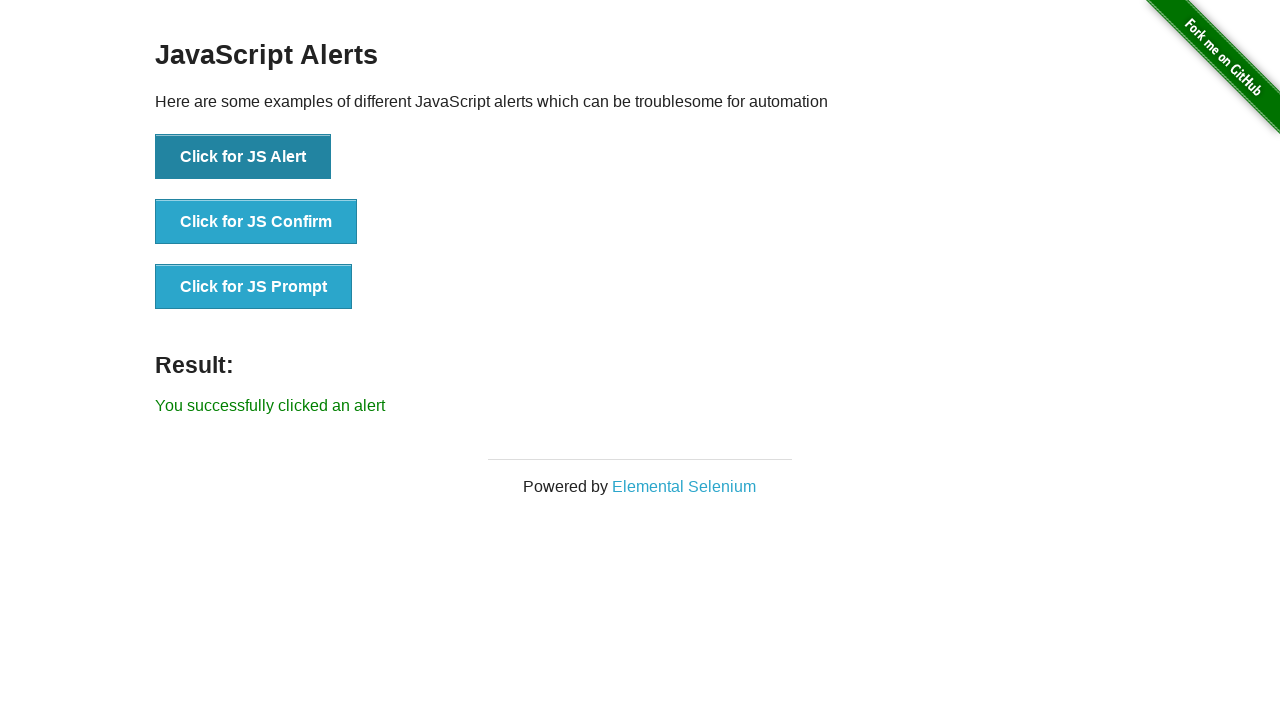